Tests form submission by entering text in input field and submitting the form

Starting URL: https://www.selenium.dev/selenium/web/web-form.html

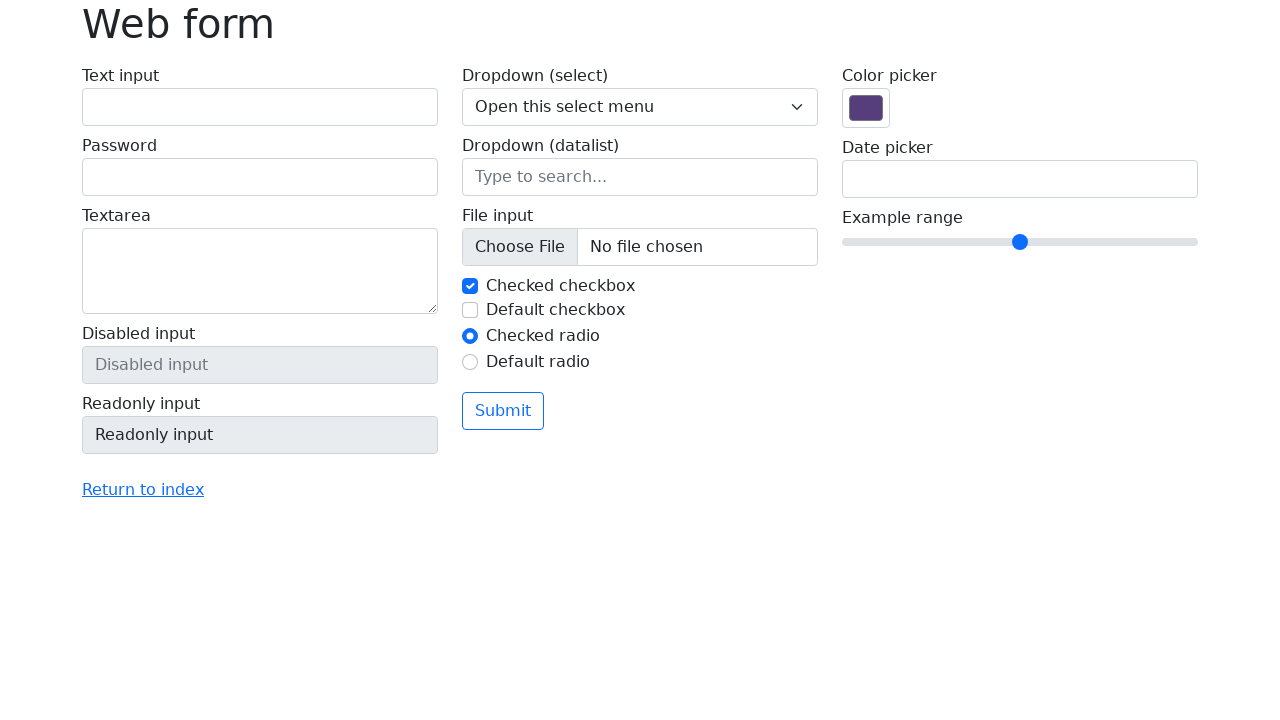

Clicked on text input field at (260, 107) on #my-text-id
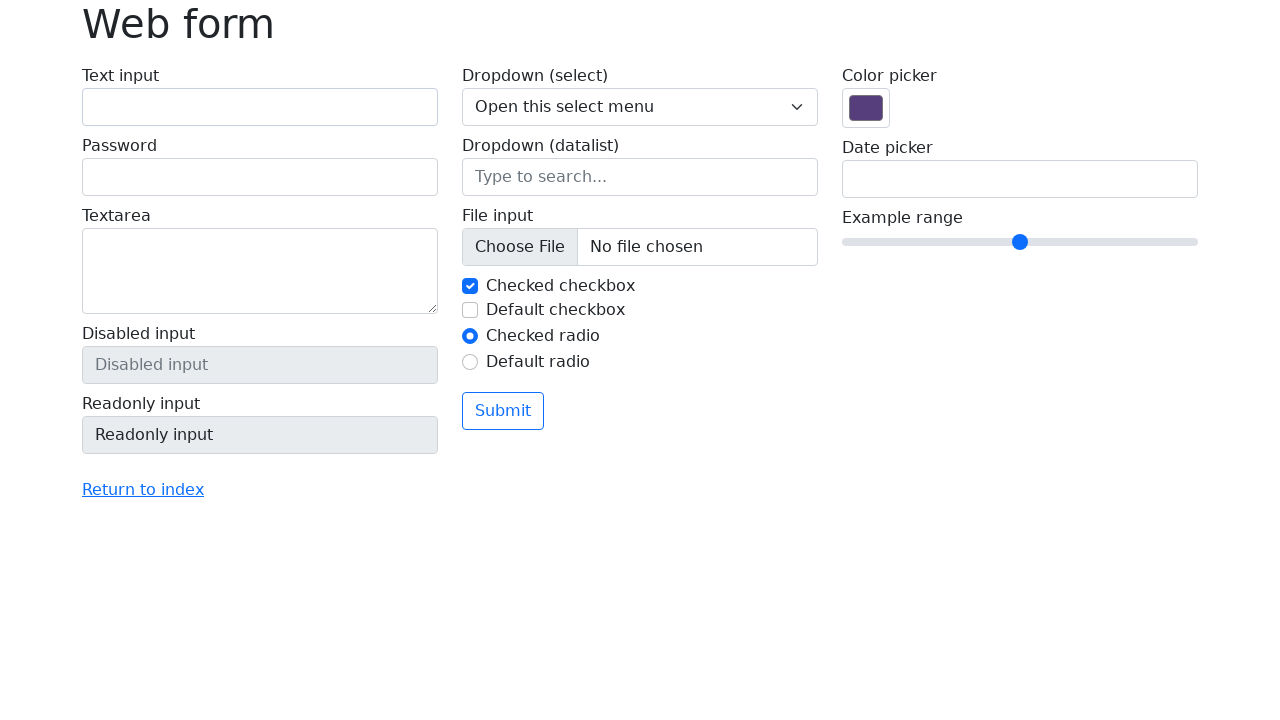

Entered 'Selenium' into text input field on #my-text-id
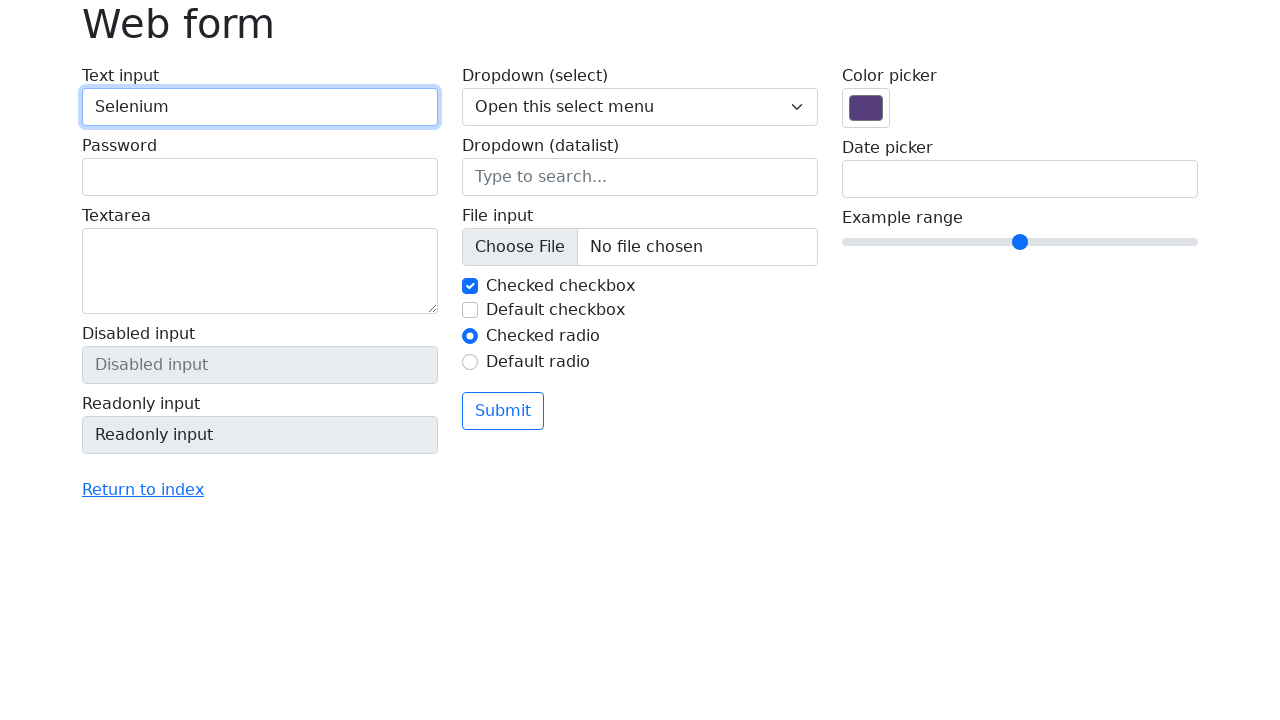

Clicked submit button to submit the form at (503, 411) on button[type='submit']
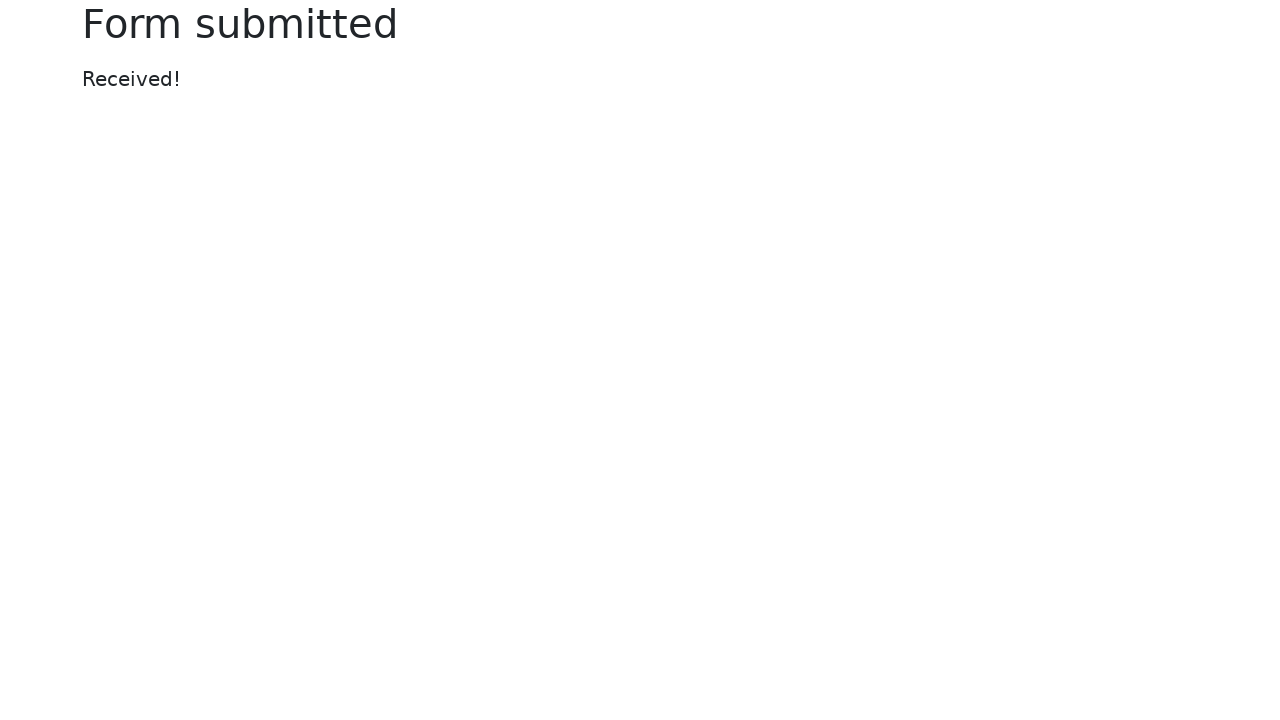

Success message element loaded
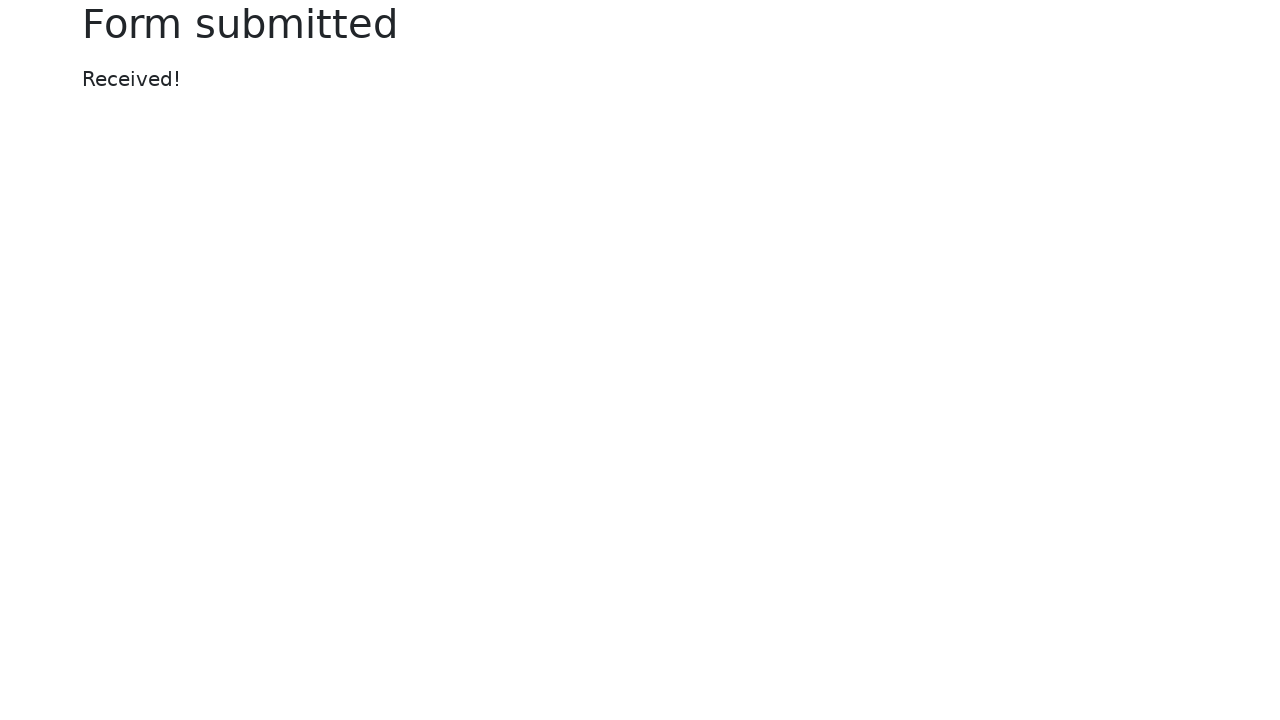

Retrieved success message text content
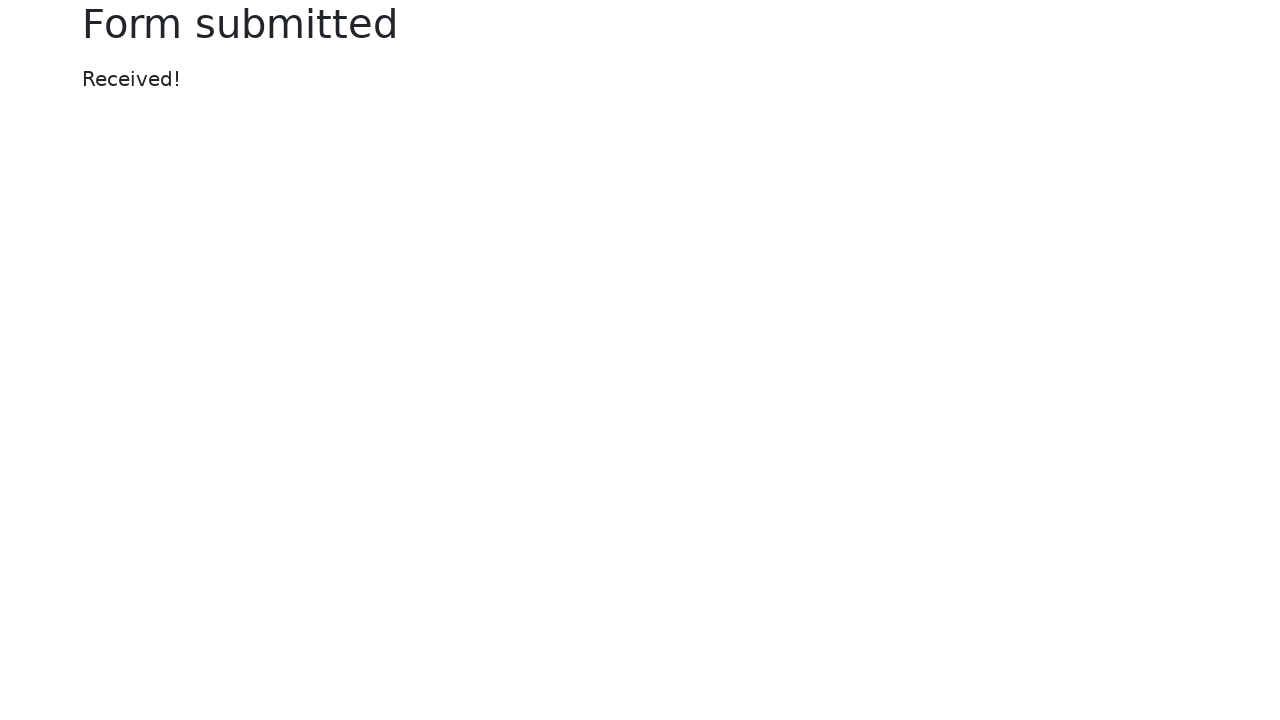

Verified success message equals 'Received!'
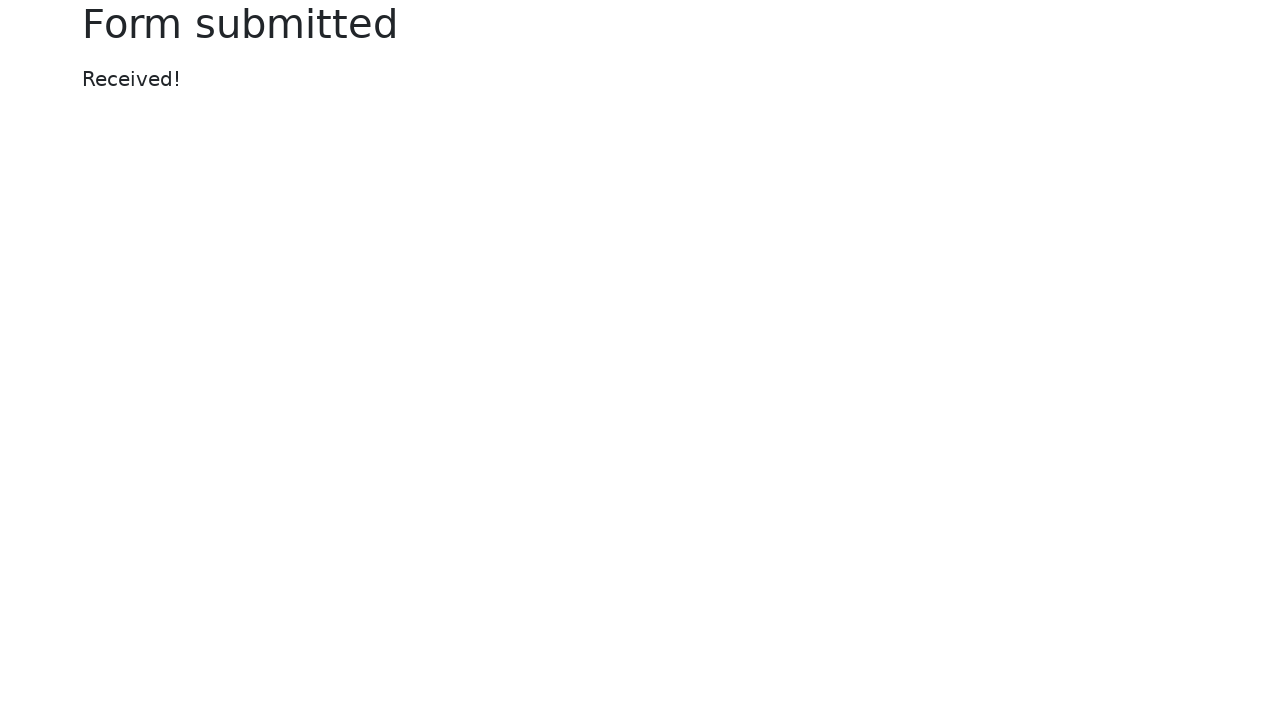

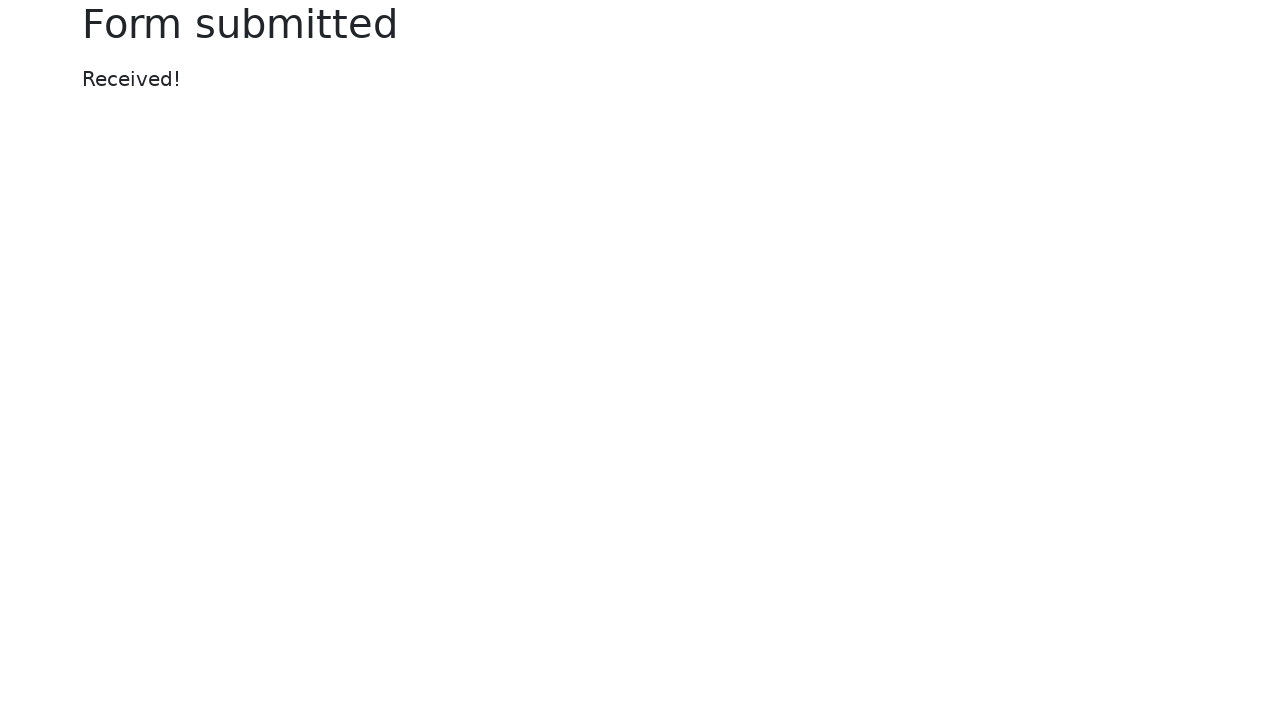